Tests bus ticket search functionality on Abhibus by filling in source city (Chennai), destination city (Coimbatore), and travel date, then submitting the search.

Starting URL: https://www.abhibus.com/bus-ticket-booking

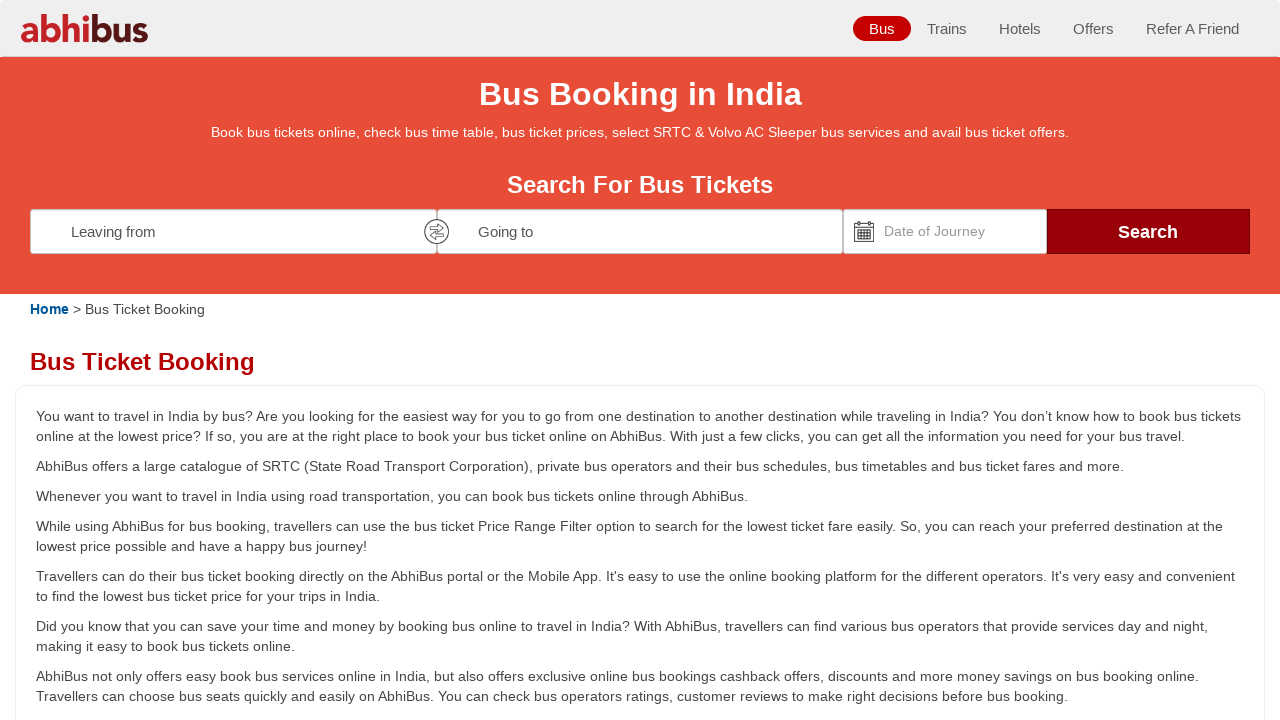

Filled source city field with 'Chennai' on input[name='source']
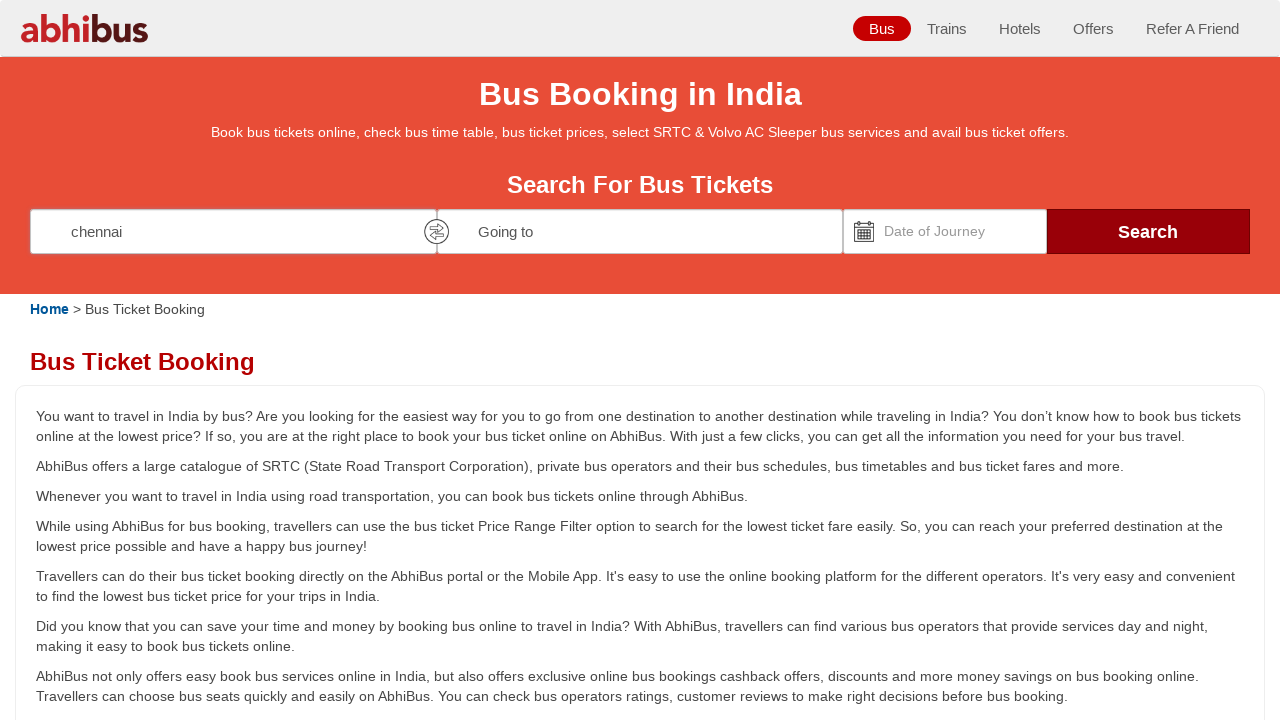

Pressed Enter to confirm source city selection
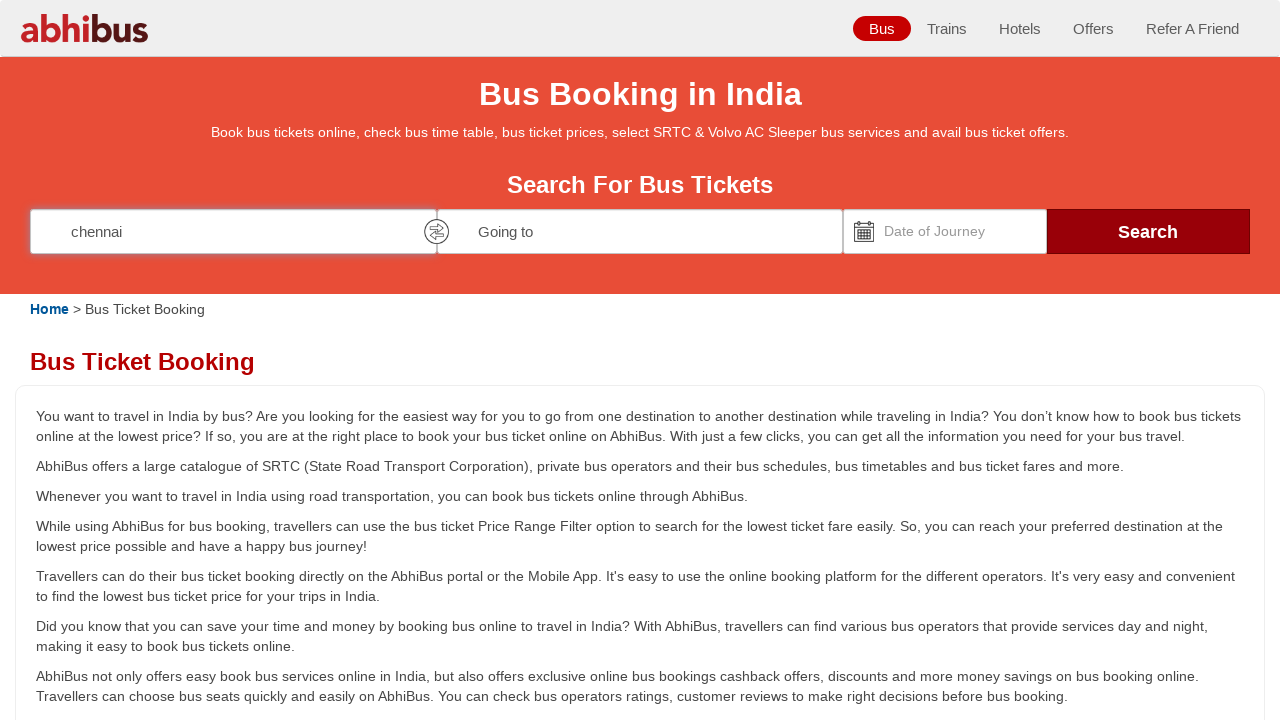

Filled destination city field with 'Coimbatore' on input[name='destination']
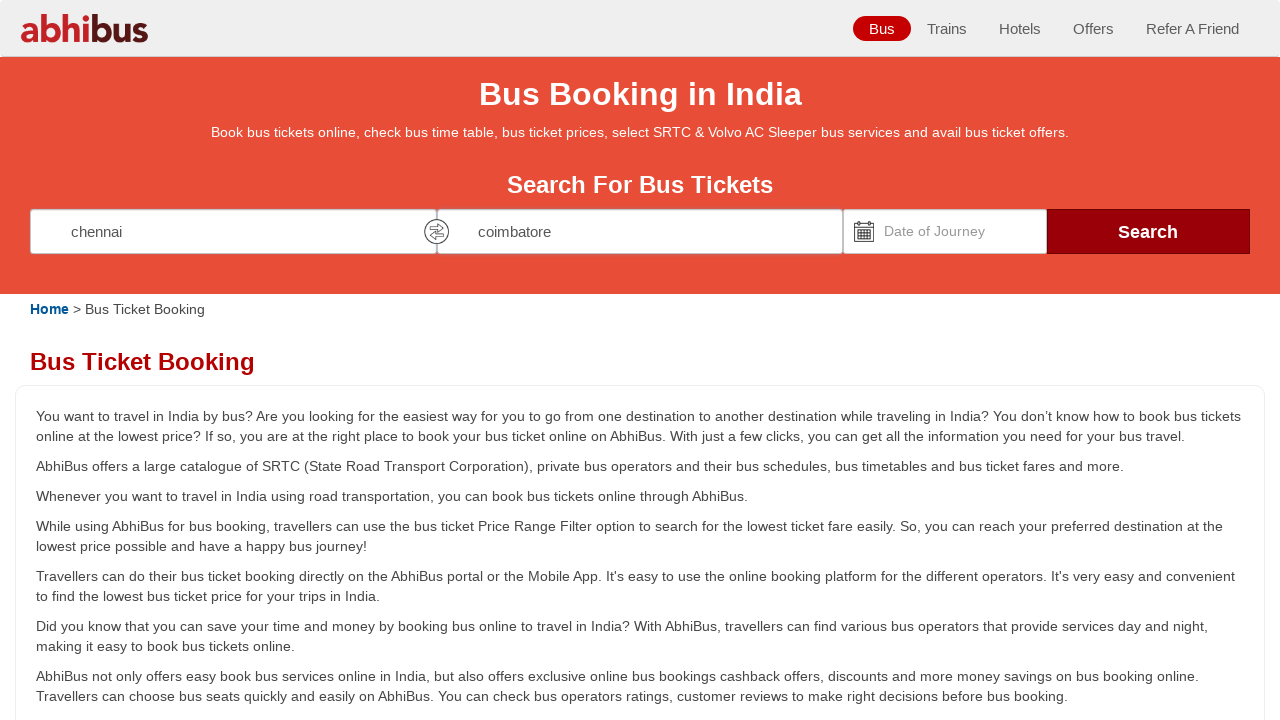

Pressed Enter to confirm destination city selection
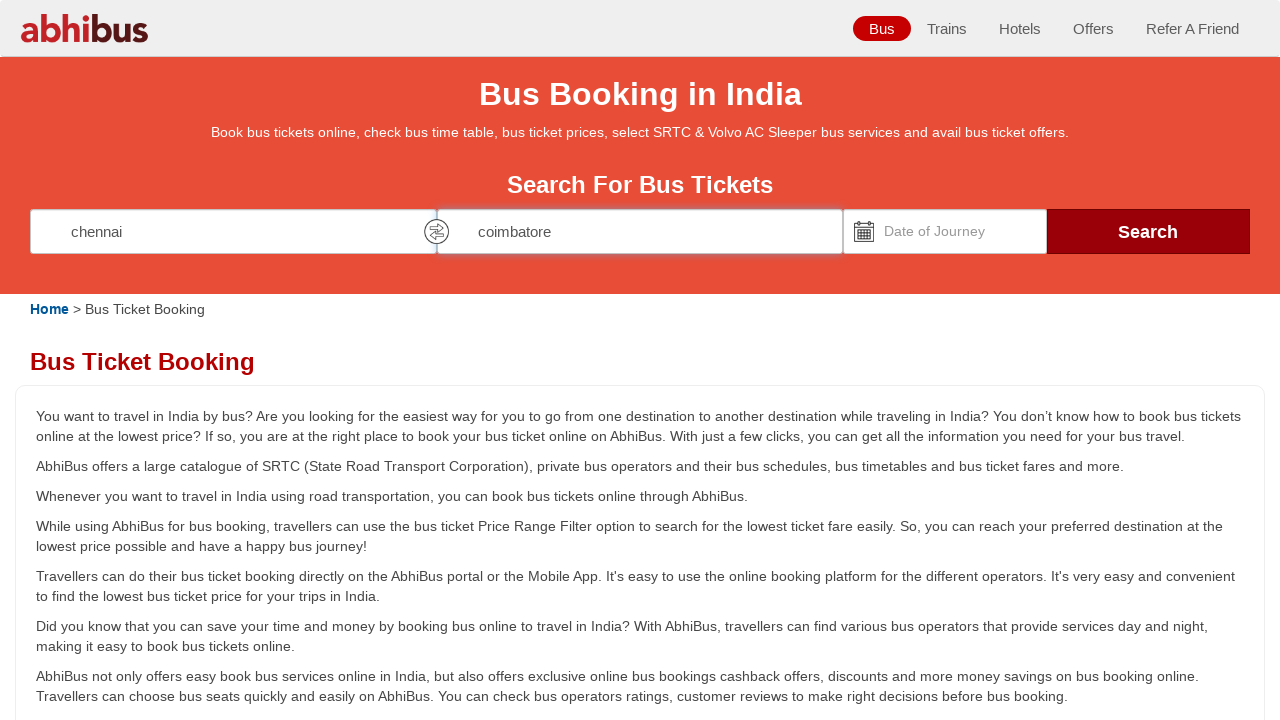

Set travel date to 15/03/2025 using JavaScript
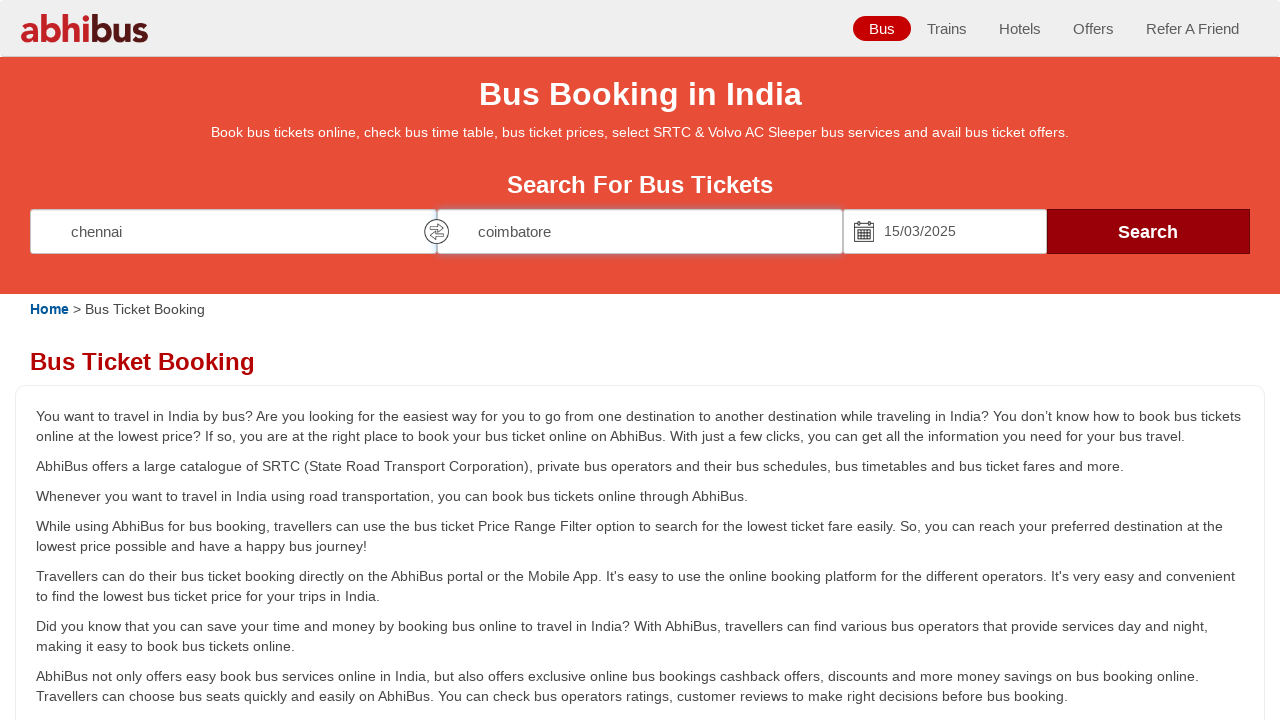

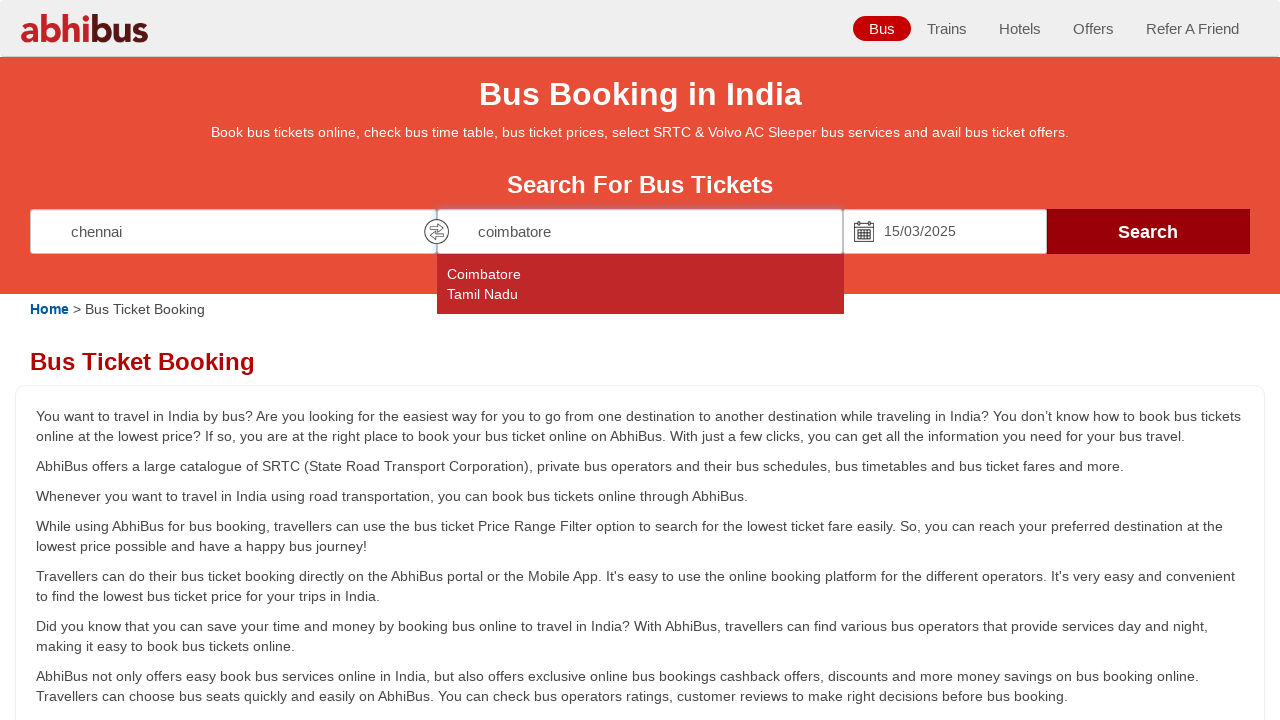